Tests registration form validation with an invalid last name (single character "1")

Starting URL: https://www.sharelane.com/cgi-bin/register.py?page=1&zip_code=222222

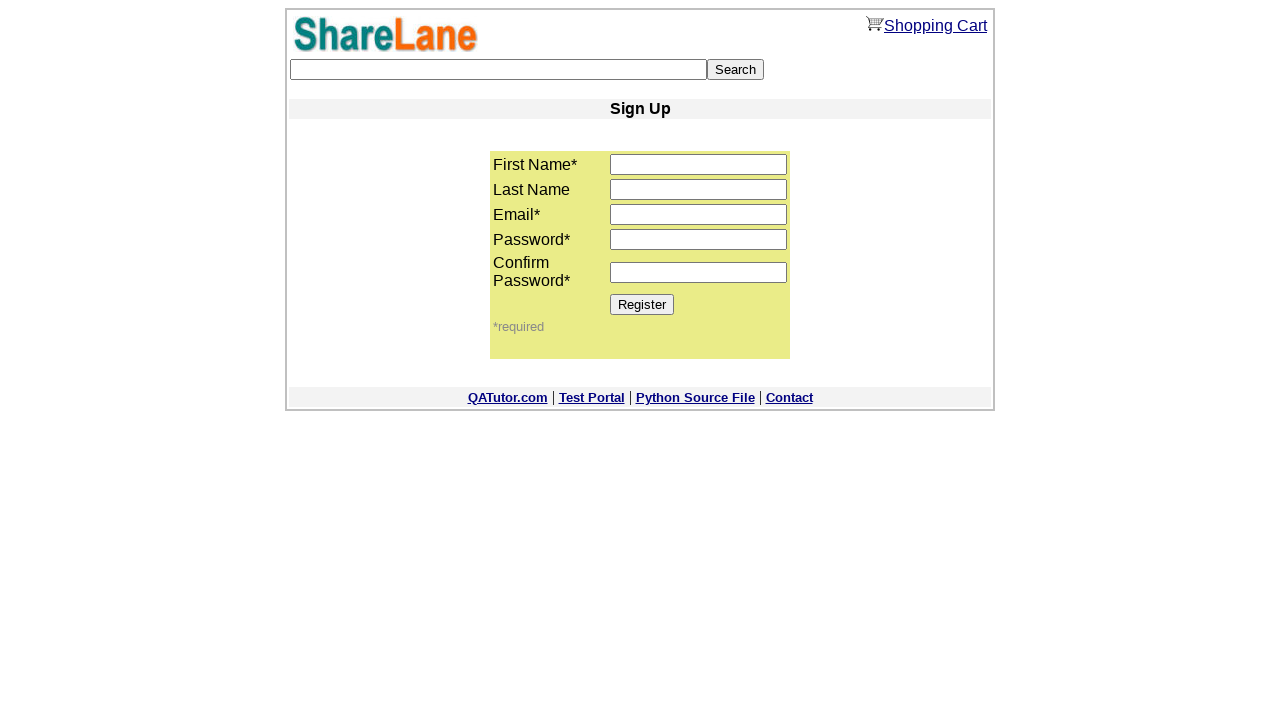

Filled first name field with 'Nat' on input[name='first_name']
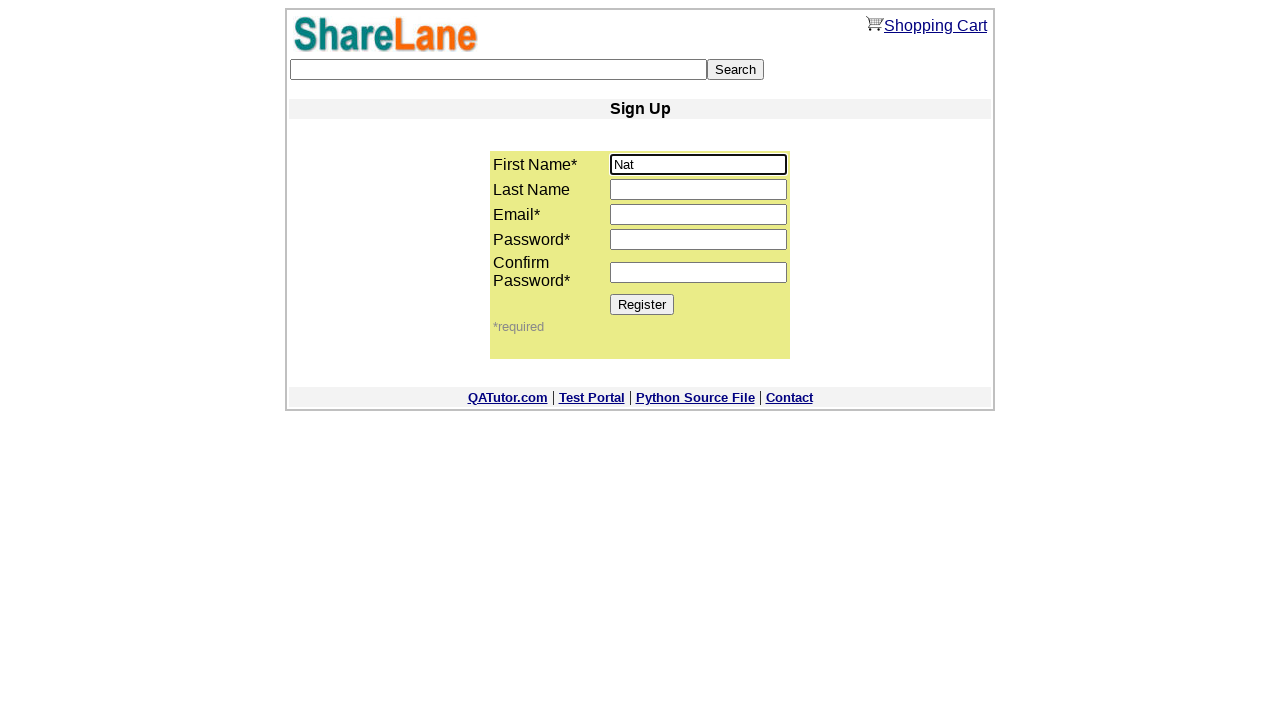

Filled last name field with invalid value '1' (single character) on input[name='last_name']
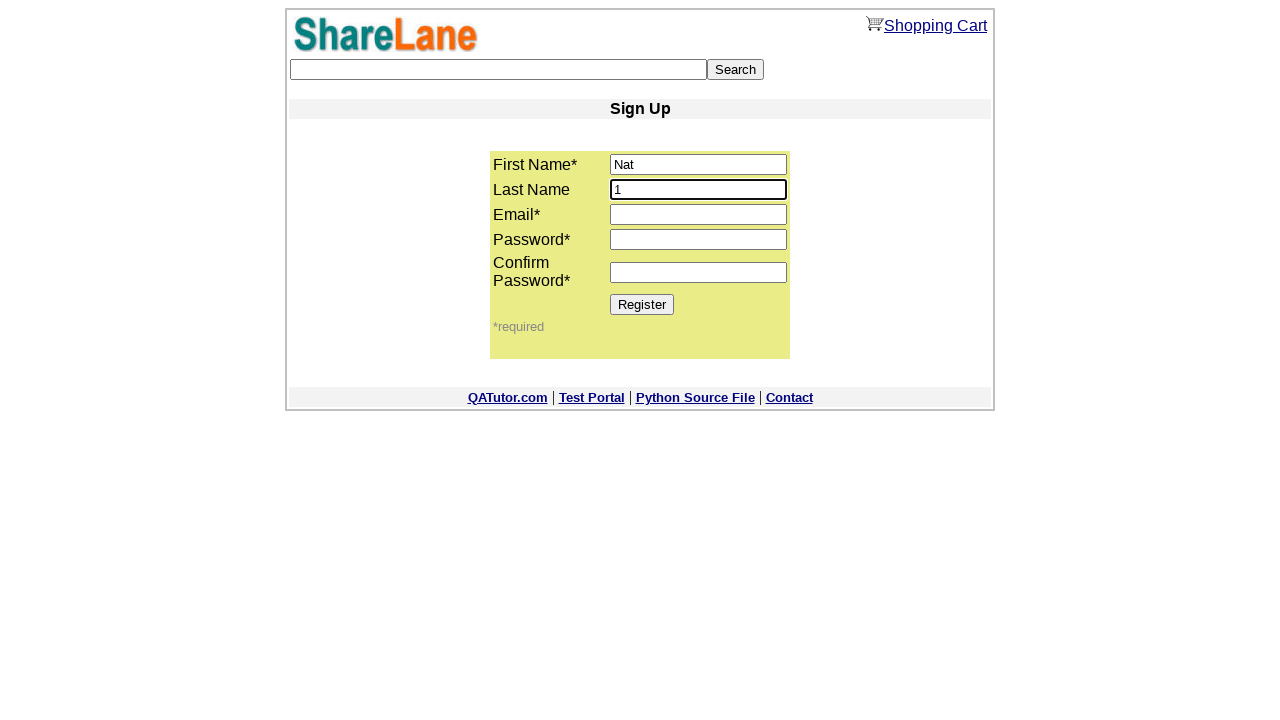

Filled email field with 'nat@yandex.ru' on input[name='email']
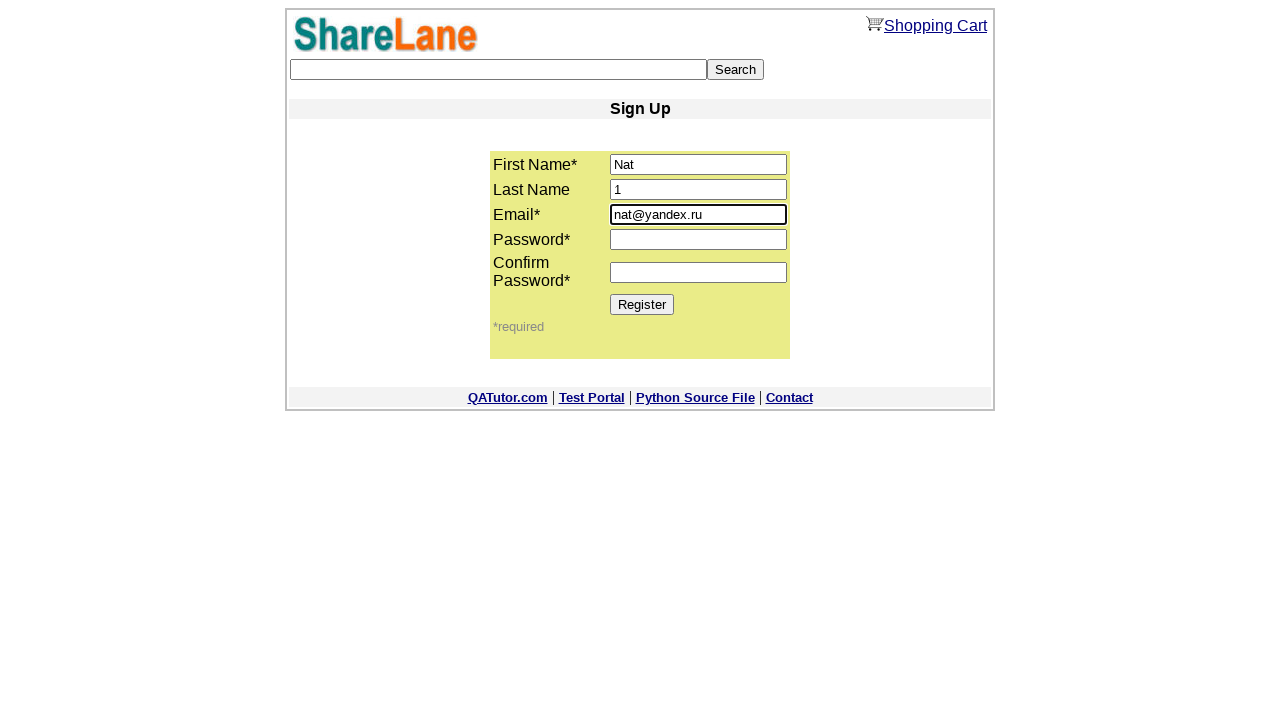

Filled password field with '123456' on input[name='password1']
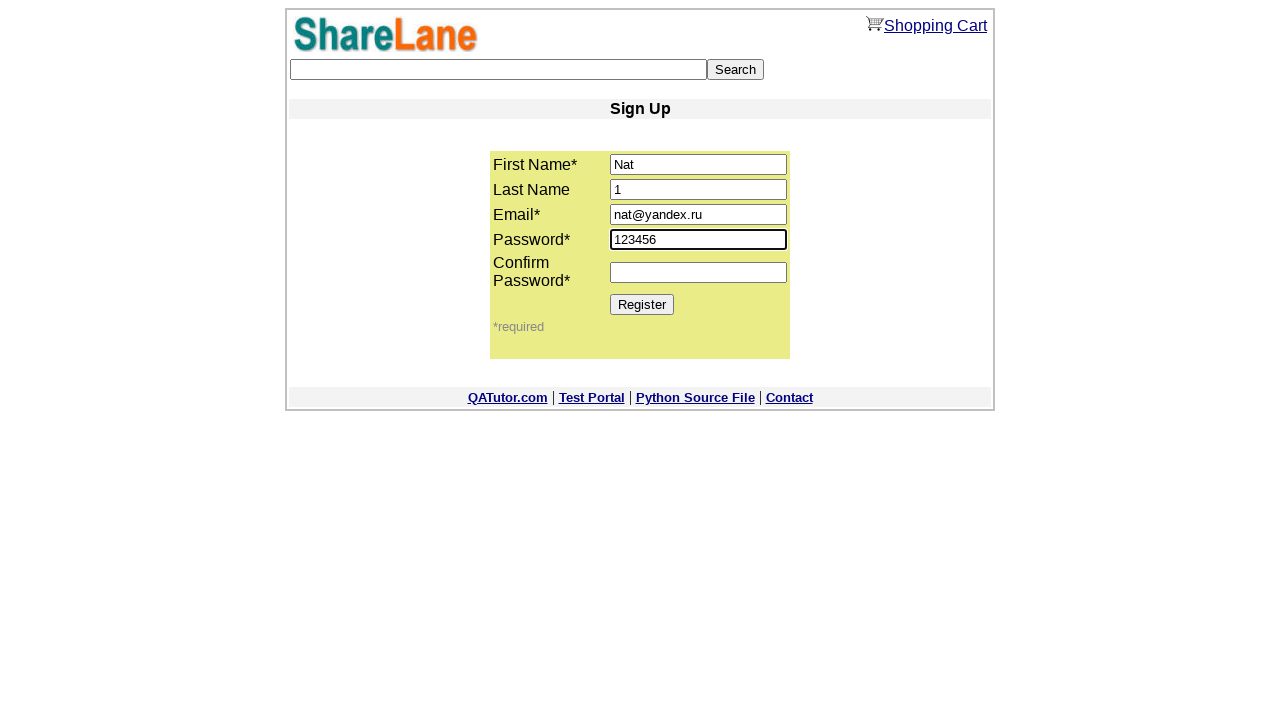

Confirmed password with '123456' on input[name='password2']
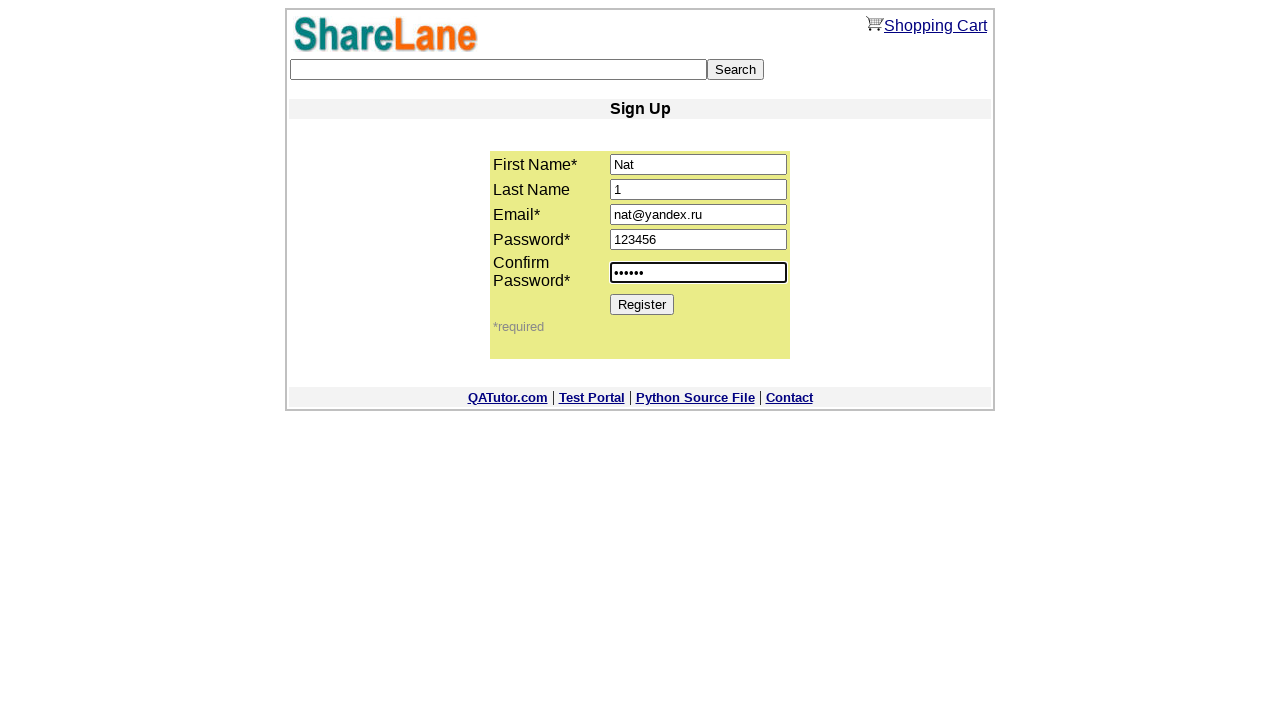

Clicked Register button to submit form with invalid last name at (642, 304) on xpath=//*[@value='Register']
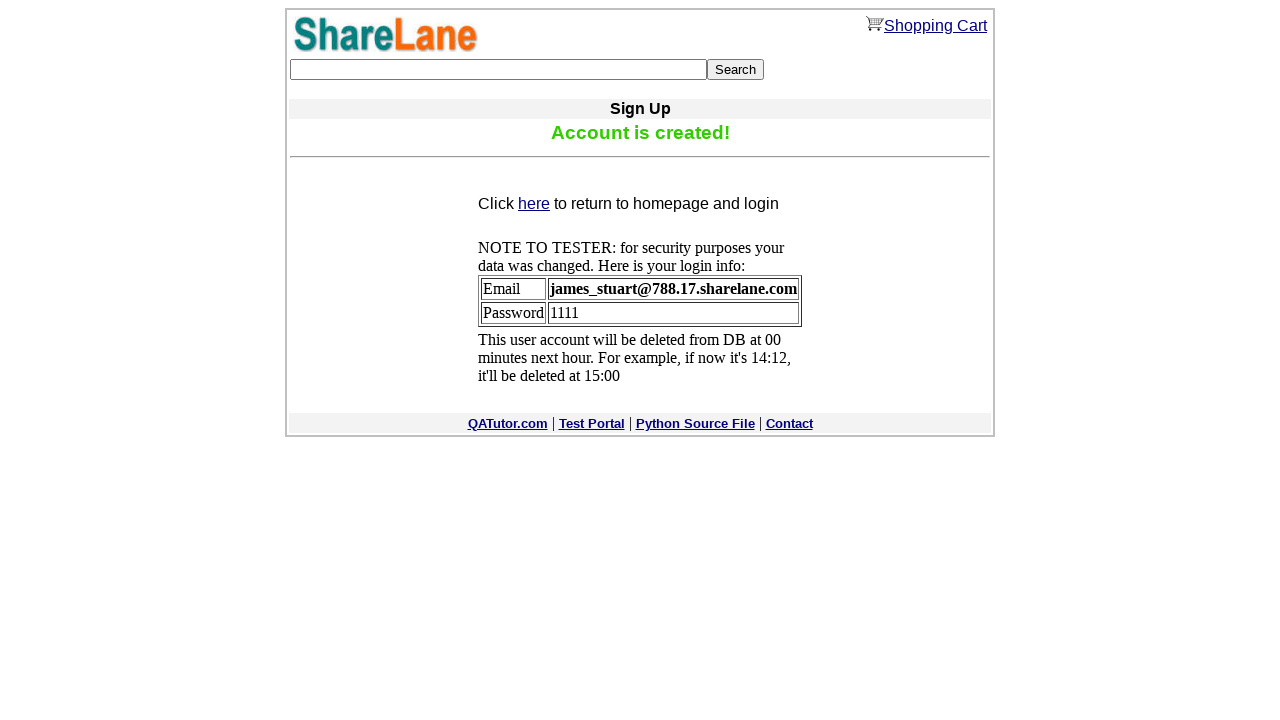

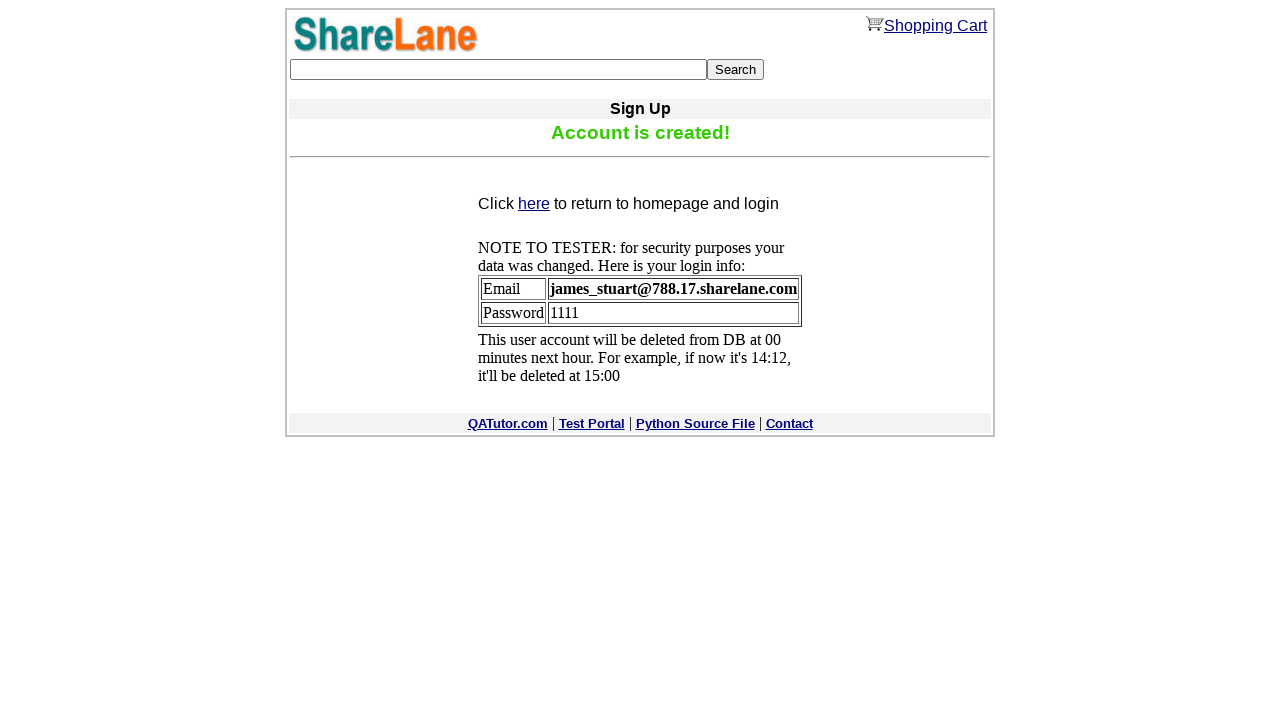